Tests the search functionality on a grocery shopping practice site by searching for products containing "ca", finding Cashews in the results, adding it to cart, and clicking the cart icon.

Starting URL: https://rahulshettyacademy.com/seleniumPractise/#/

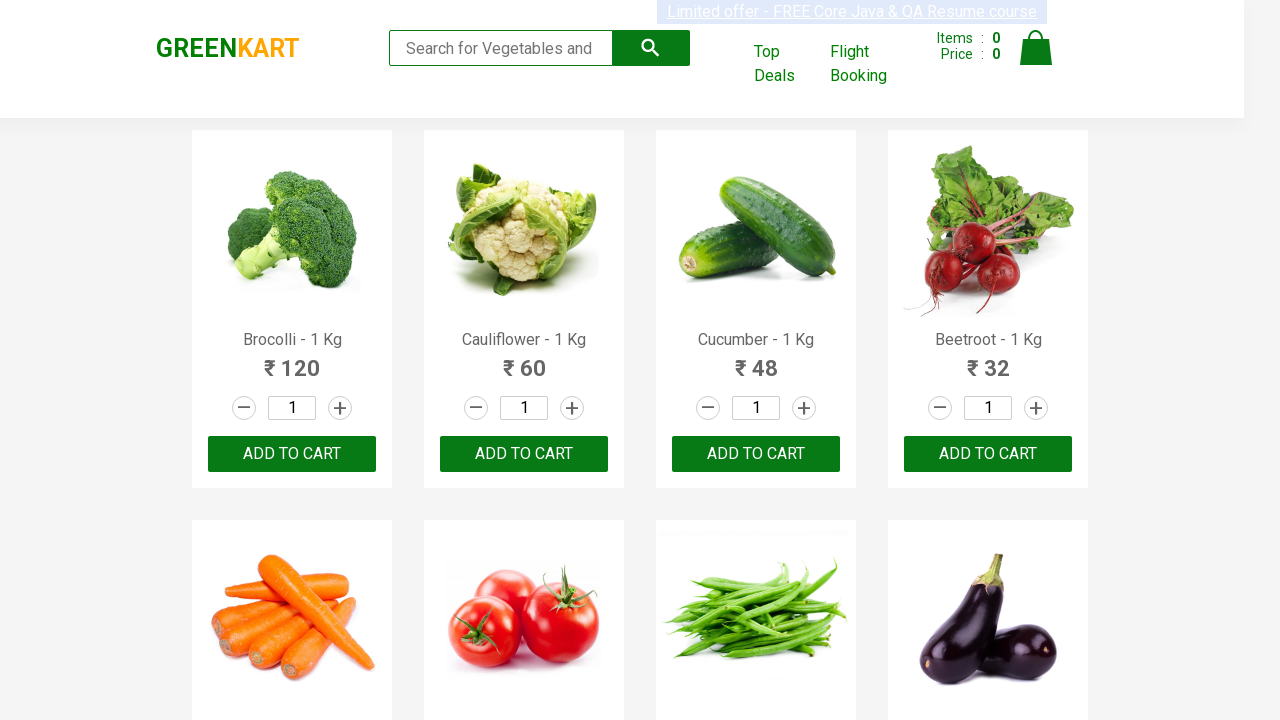

Filled search box with 'ca' on .search-keyword
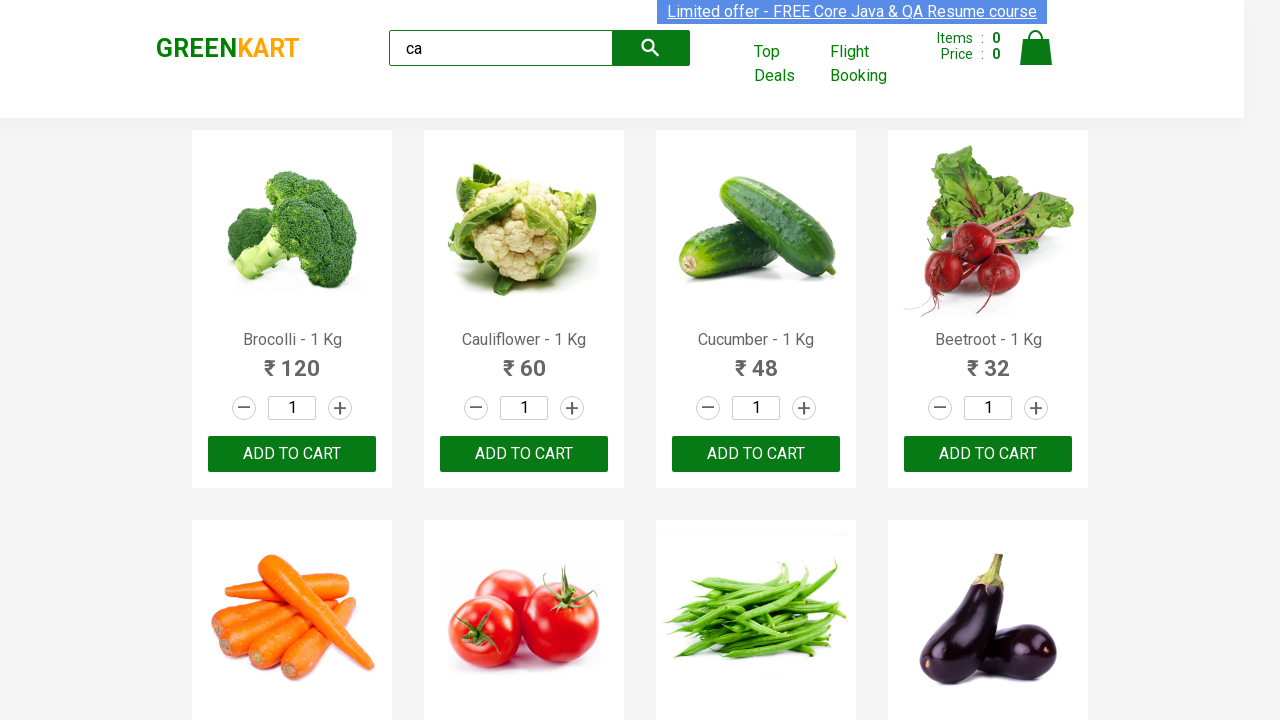

Waited for search results to load
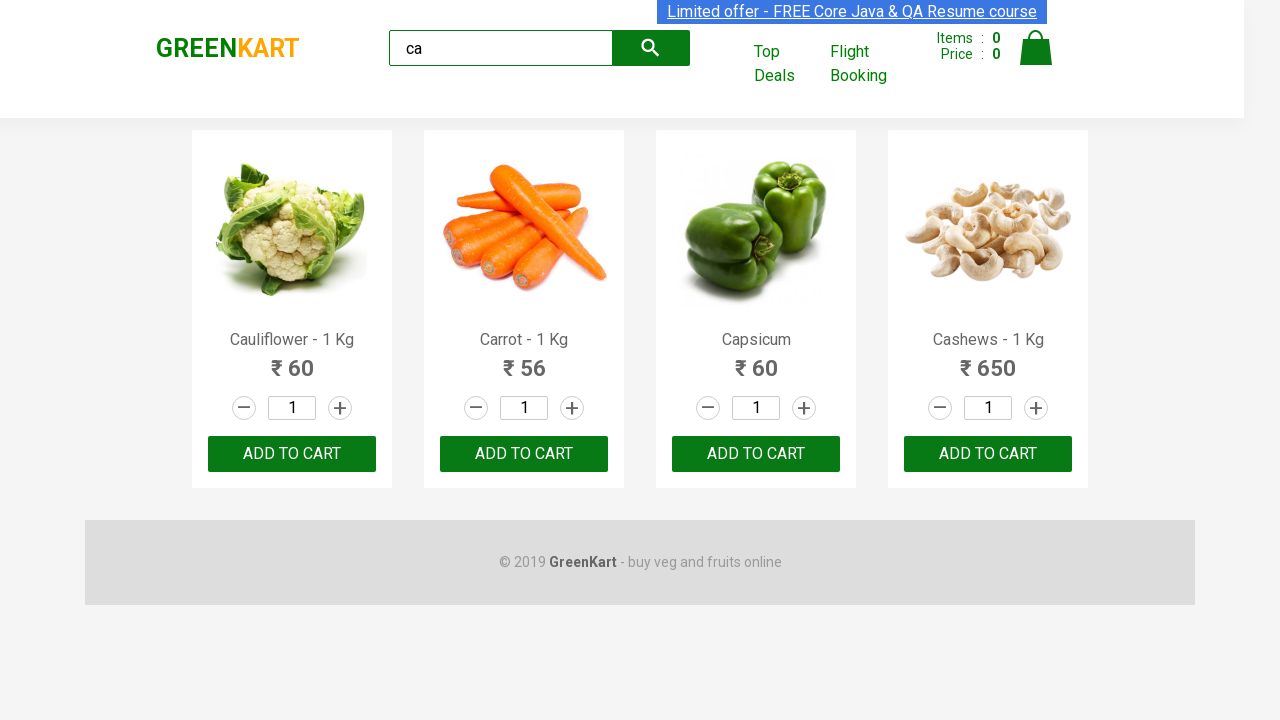

Located all product elements
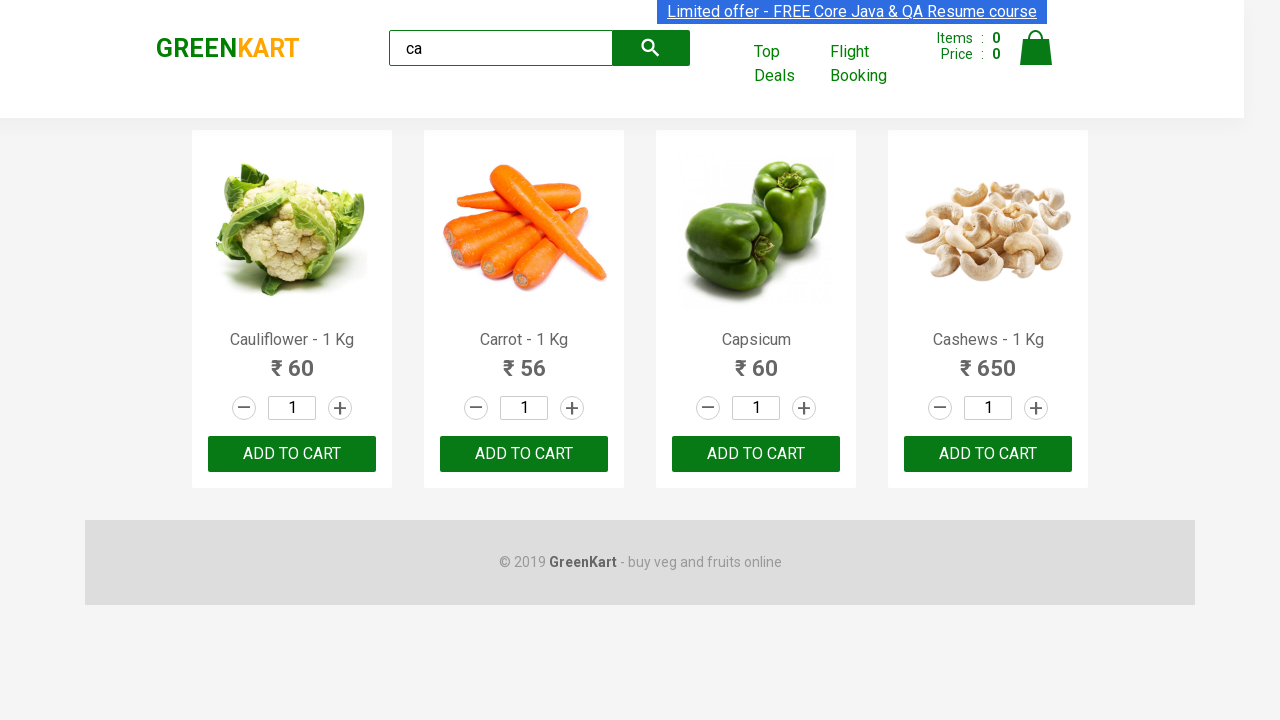

Retrieved product name: Cauliflower - 1 Kg
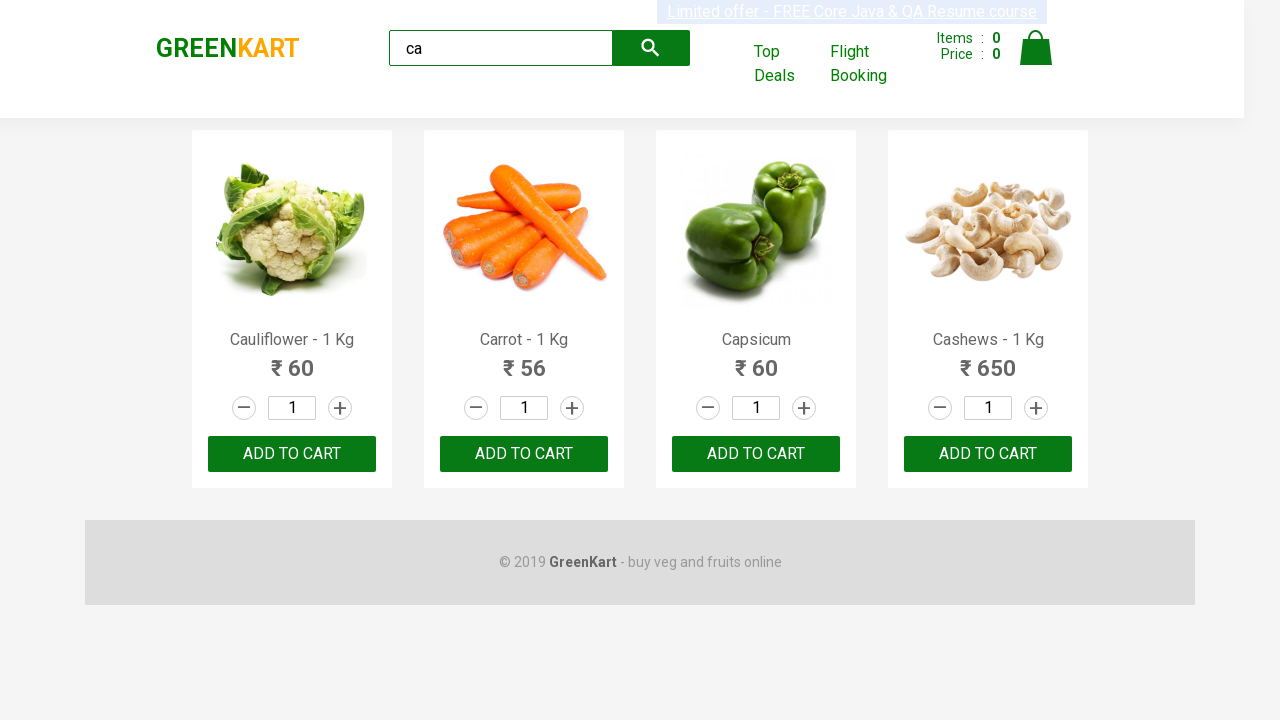

Retrieved product name: Carrot - 1 Kg
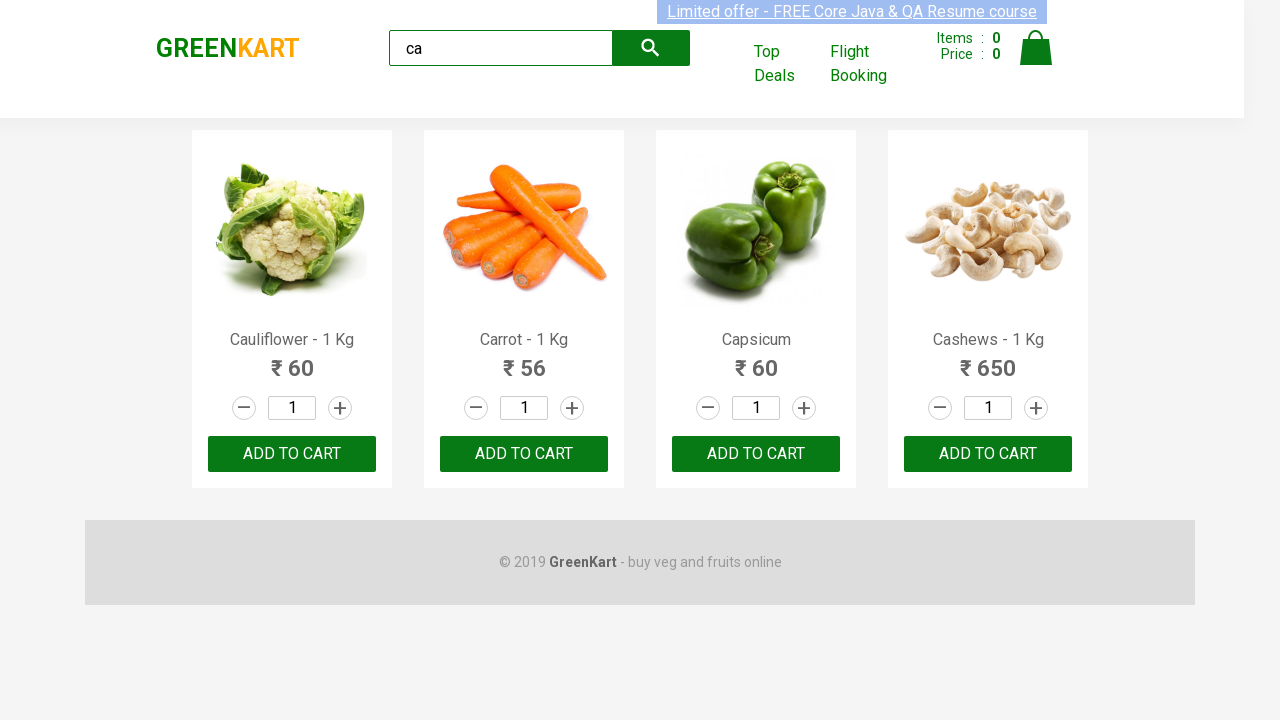

Retrieved product name: Capsicum
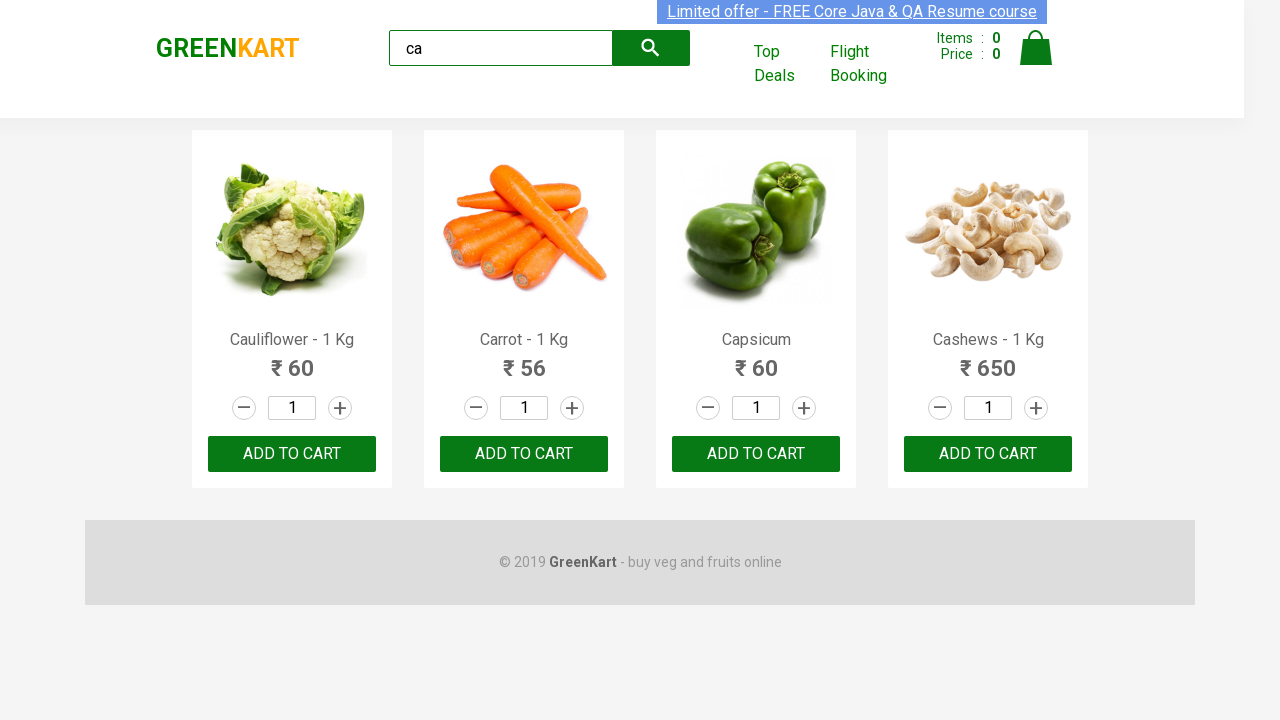

Retrieved product name: Cashews - 1 Kg
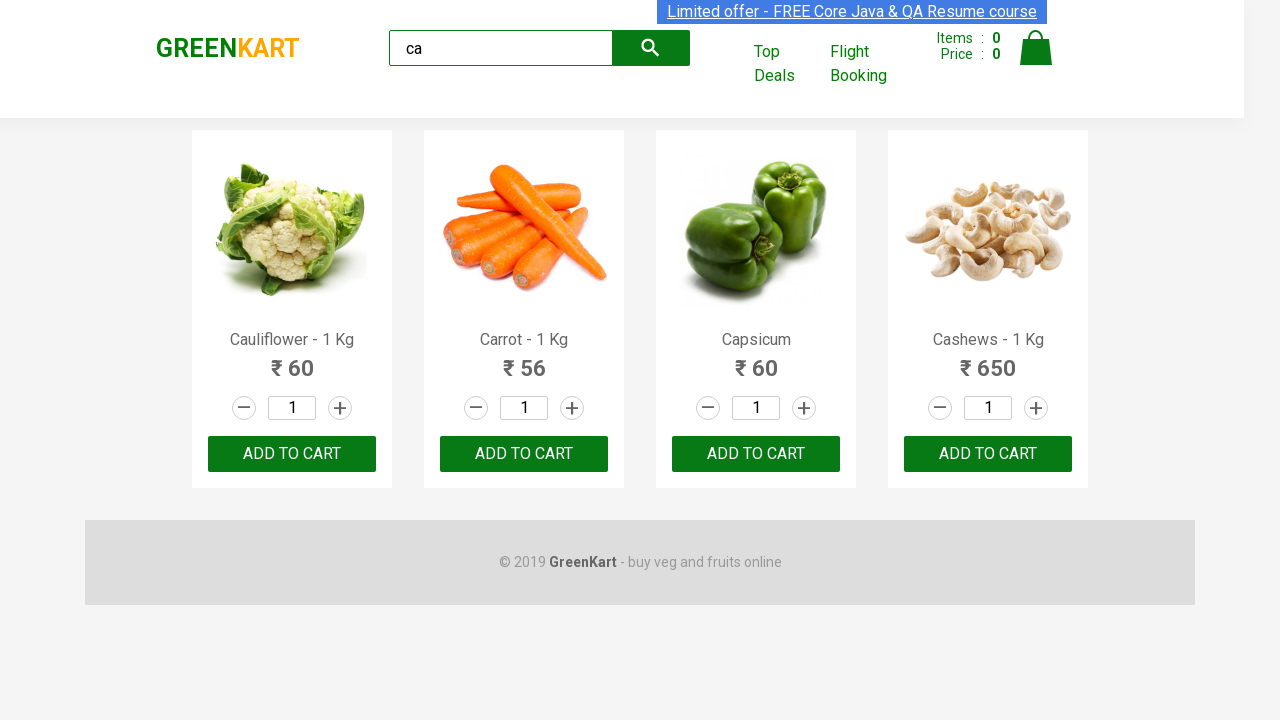

Found Cashews and clicked Add to cart button at (988, 454) on .products .product >> nth=3 >> button
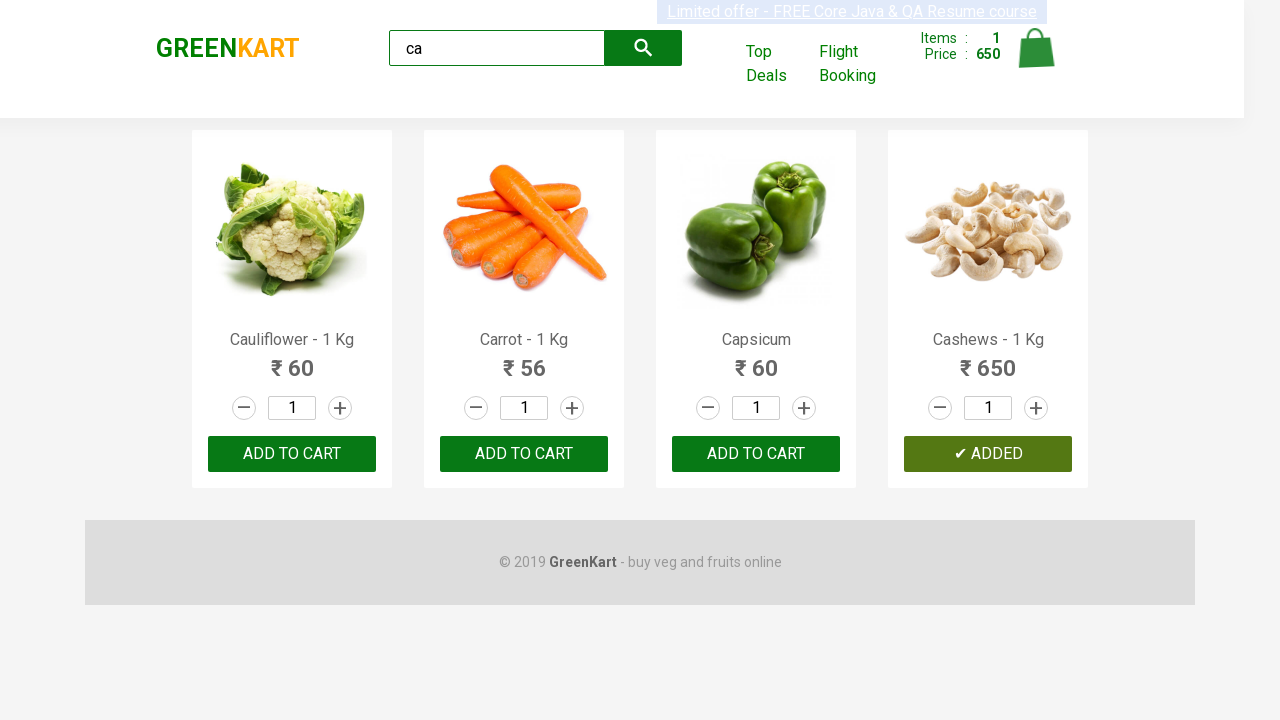

Clicked cart icon to view shopping cart at (1036, 48) on .cart-icon > img
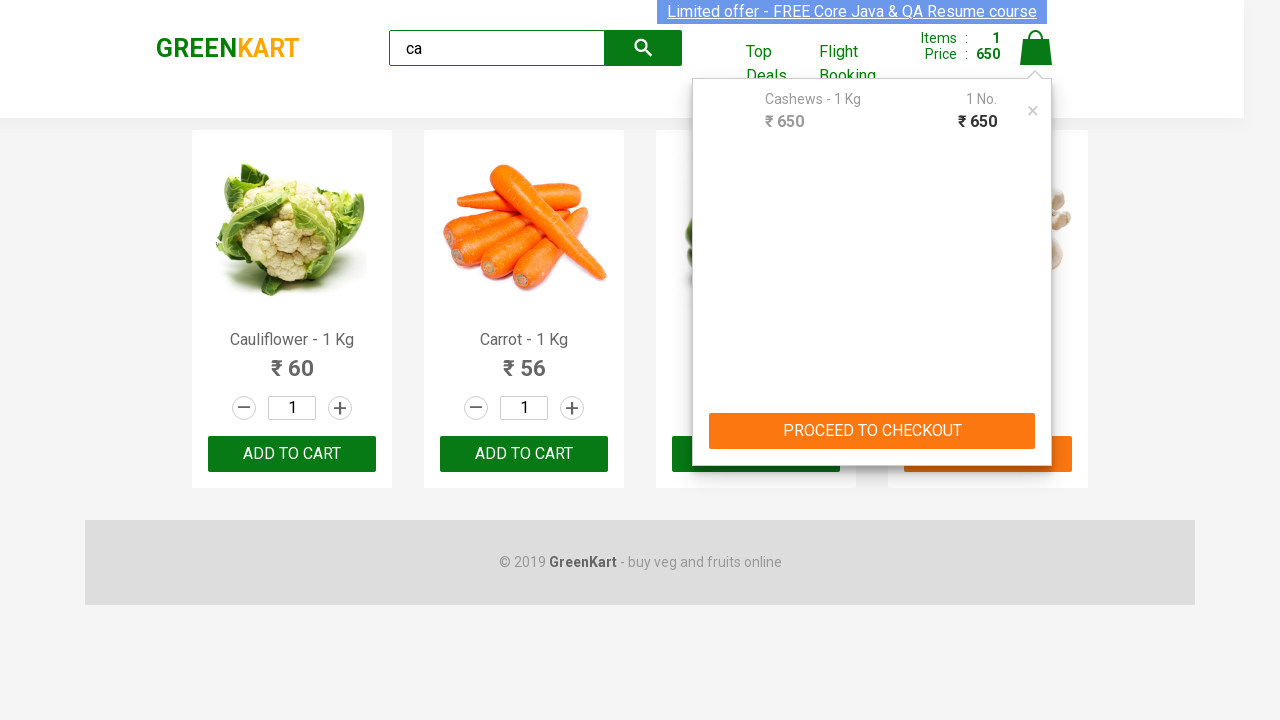

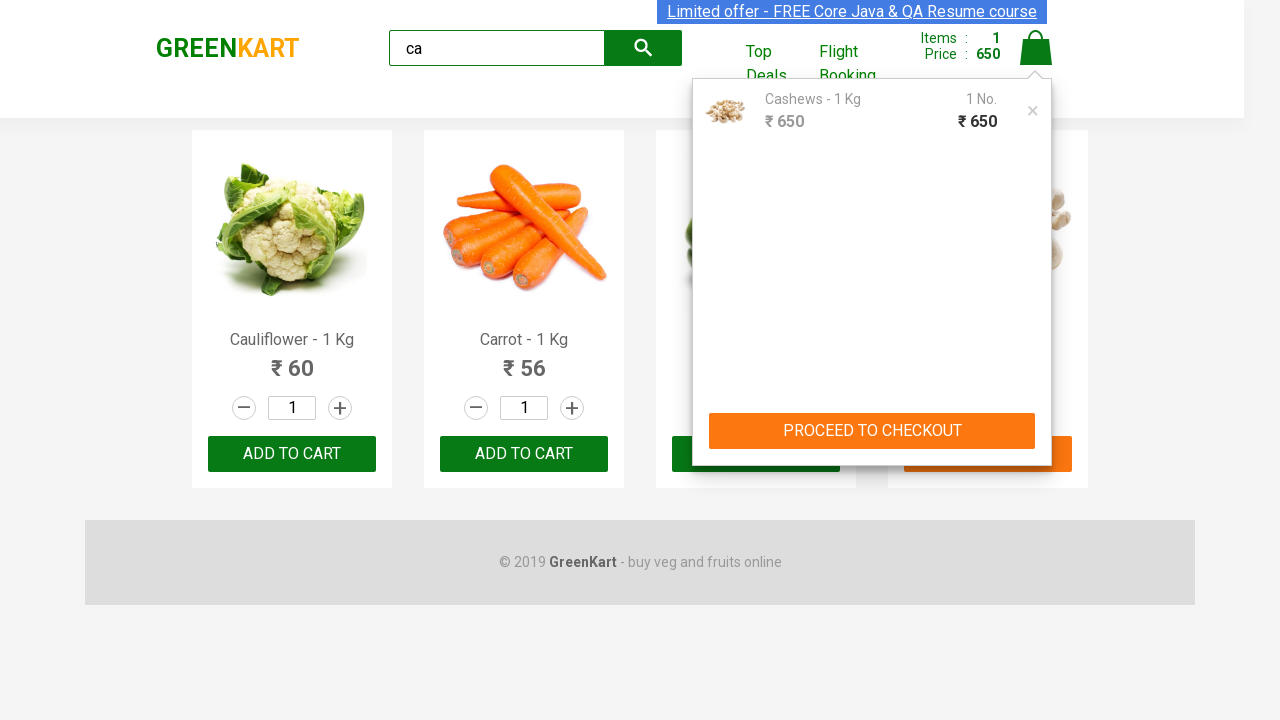